Tests password with all same letters - expects valid value for "BBBBBBB"

Starting URL: https://testpages.eviltester.com/styled/apps/7charval/simple7charvalidation.html

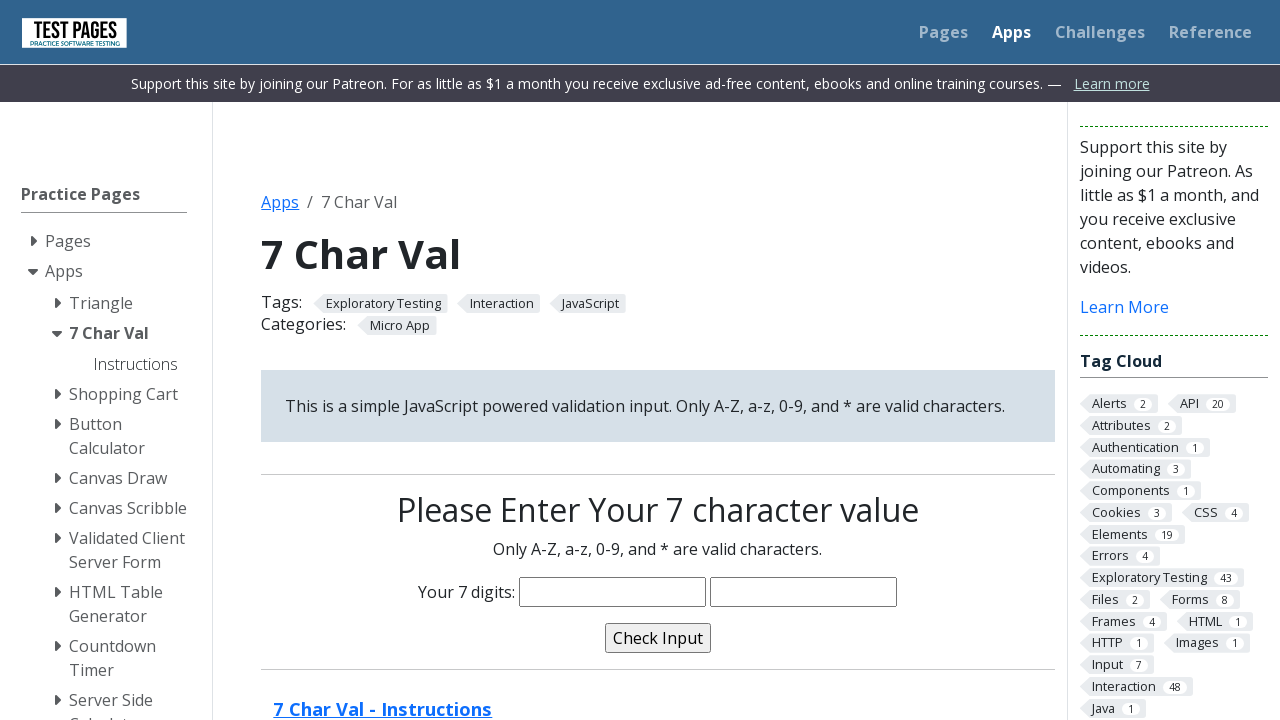

Filled characters input field with 'BBBBBBB' (all same letters) on input[name='characters']
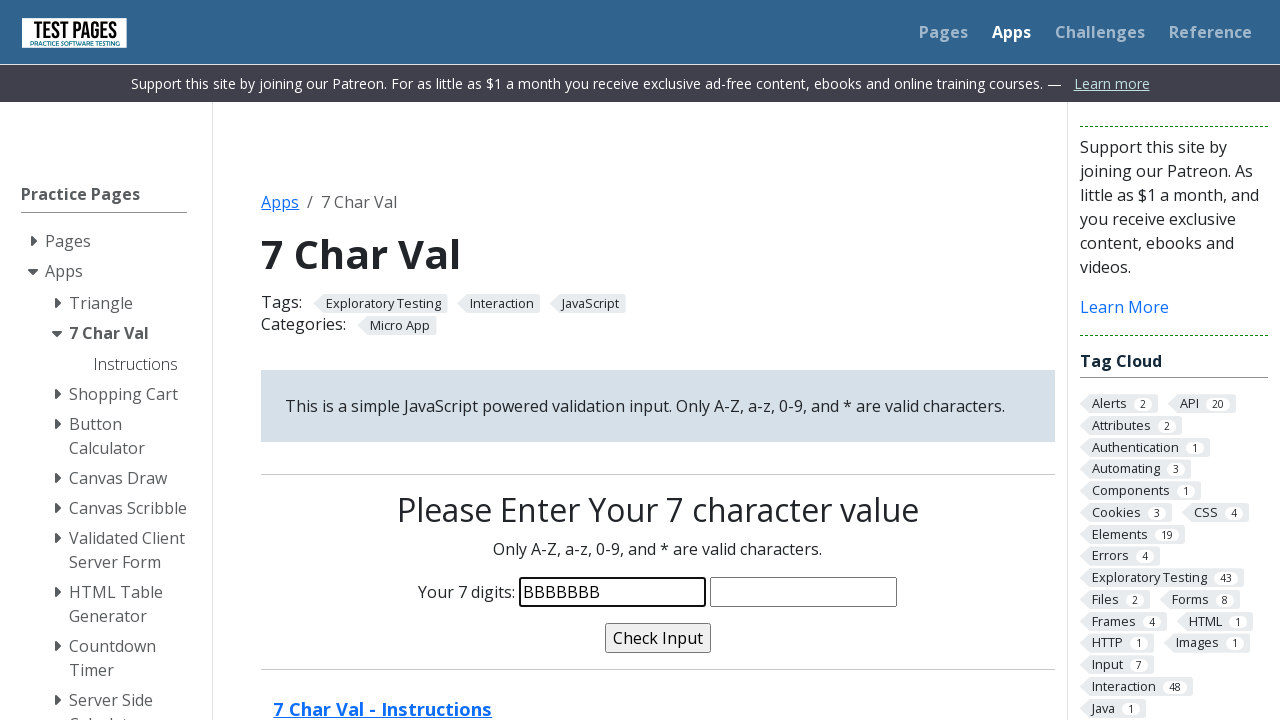

Clicked validate button at (658, 638) on input[name='validate']
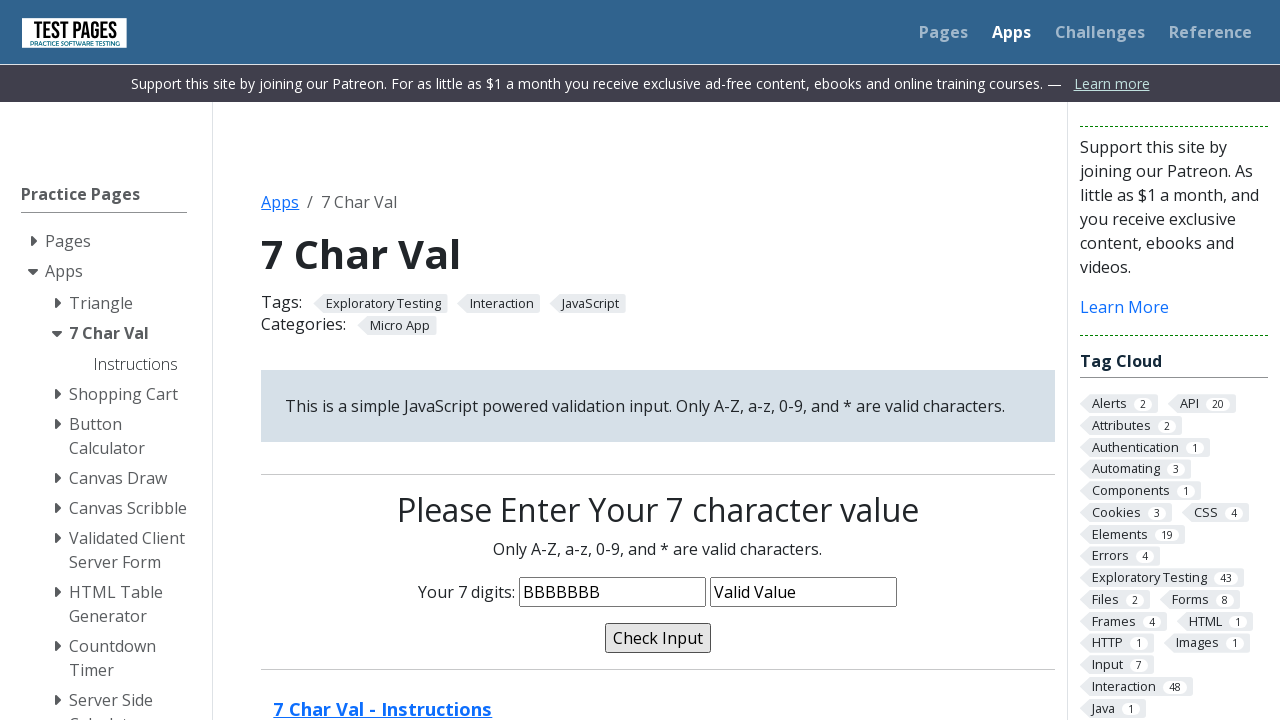

Validation message appeared
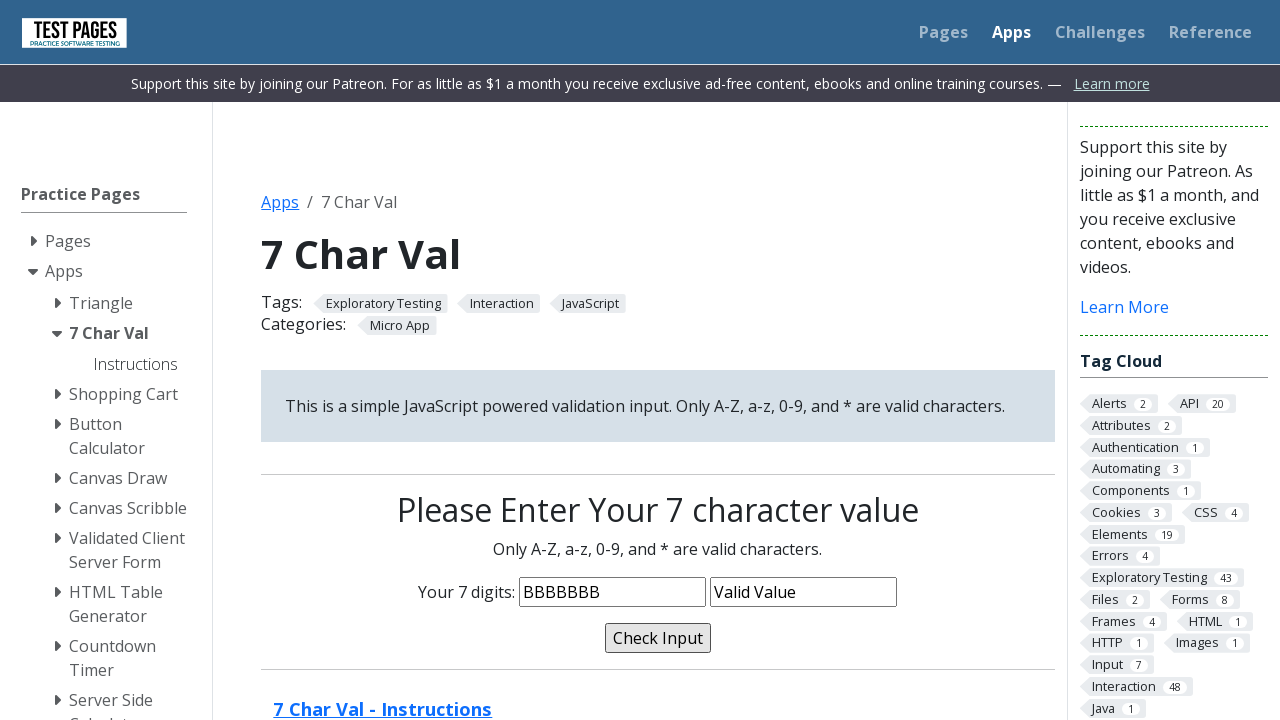

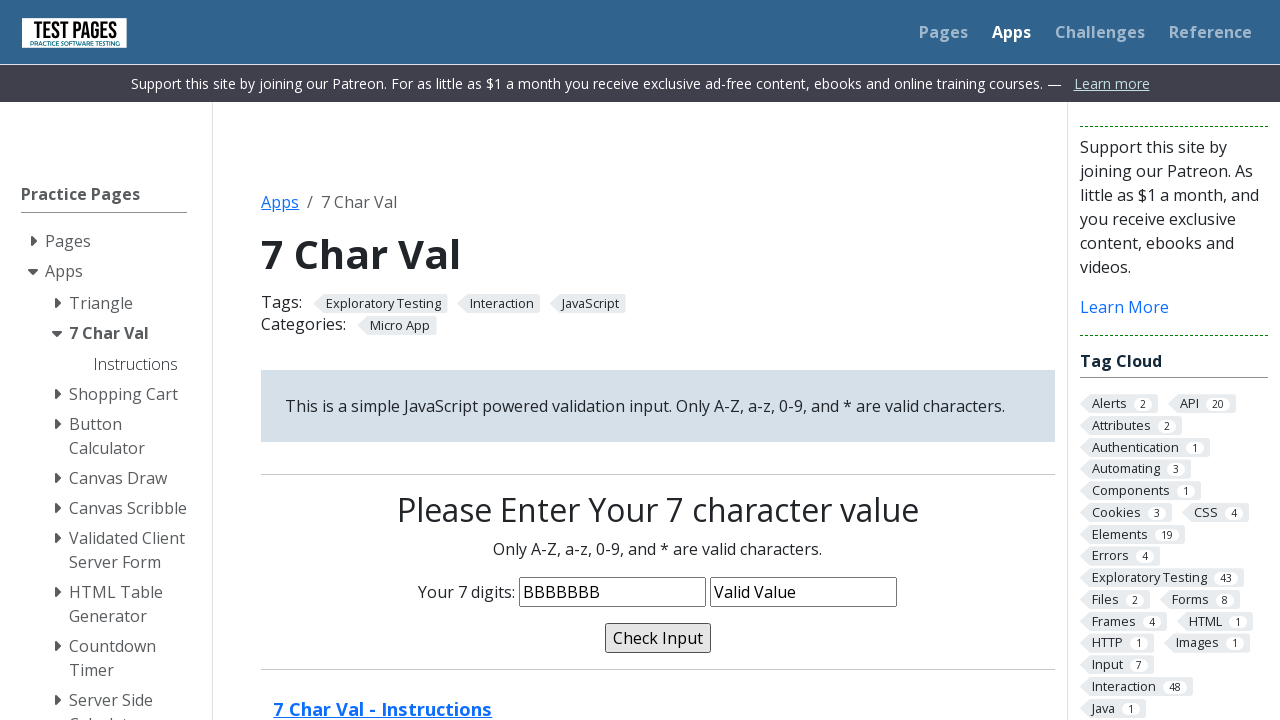